Tests dynamic loading functionality by clicking a Start button and waiting for dynamically loaded content to appear, verifying the loaded text is "Hello World!"

Starting URL: https://the-internet.herokuapp.com/dynamic_loading/1

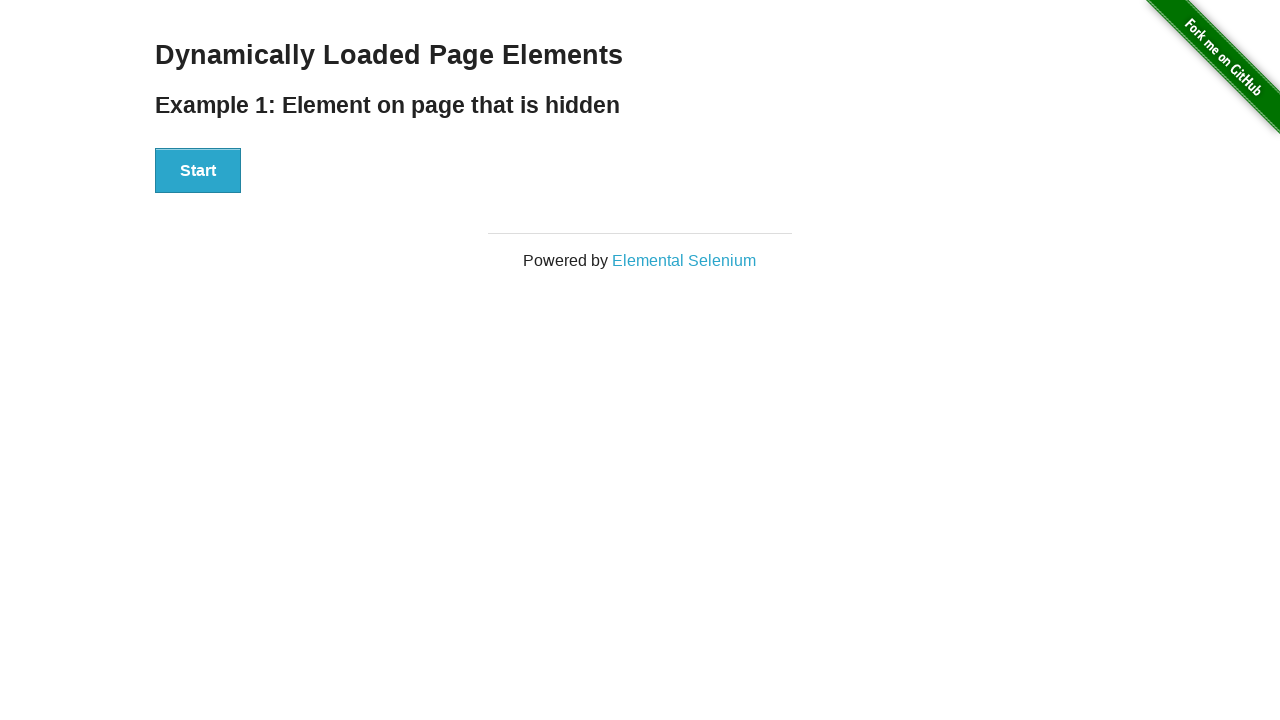

Clicked the Start button to trigger dynamic loading at (198, 171) on xpath=//button[.='Start']
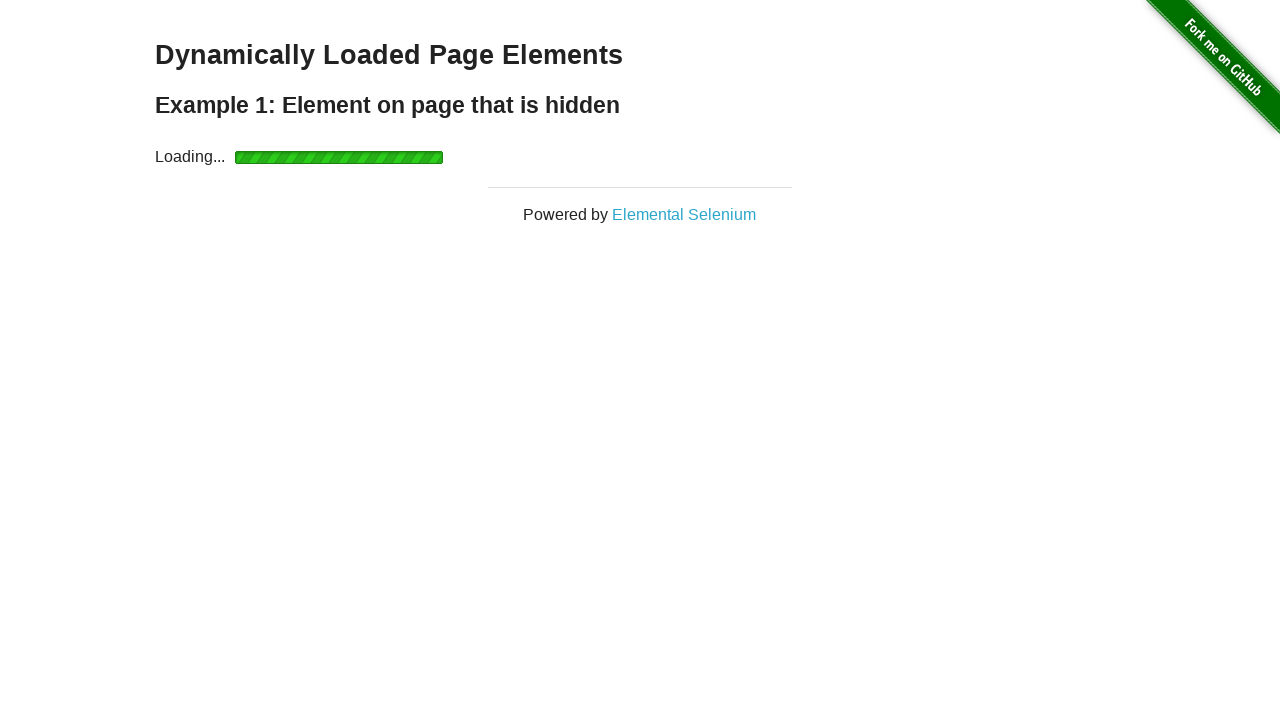

Waited for dynamically loaded content to become visible
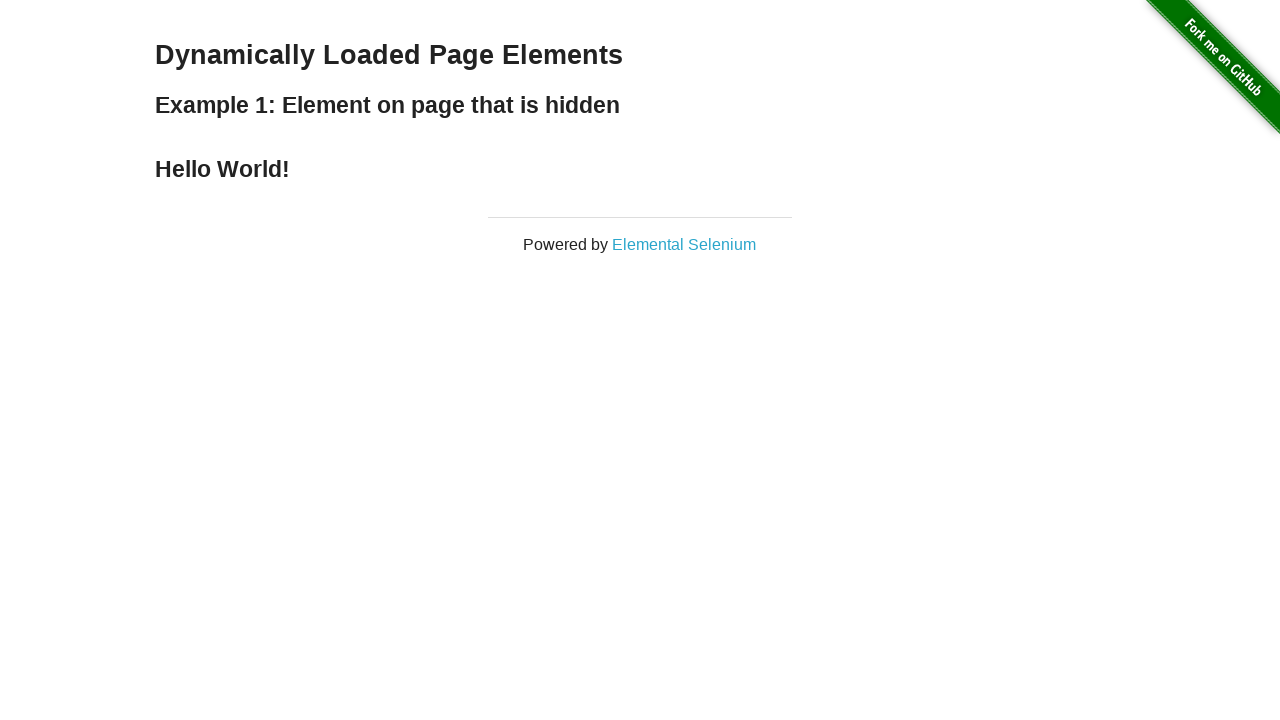

Retrieved text content from loaded element
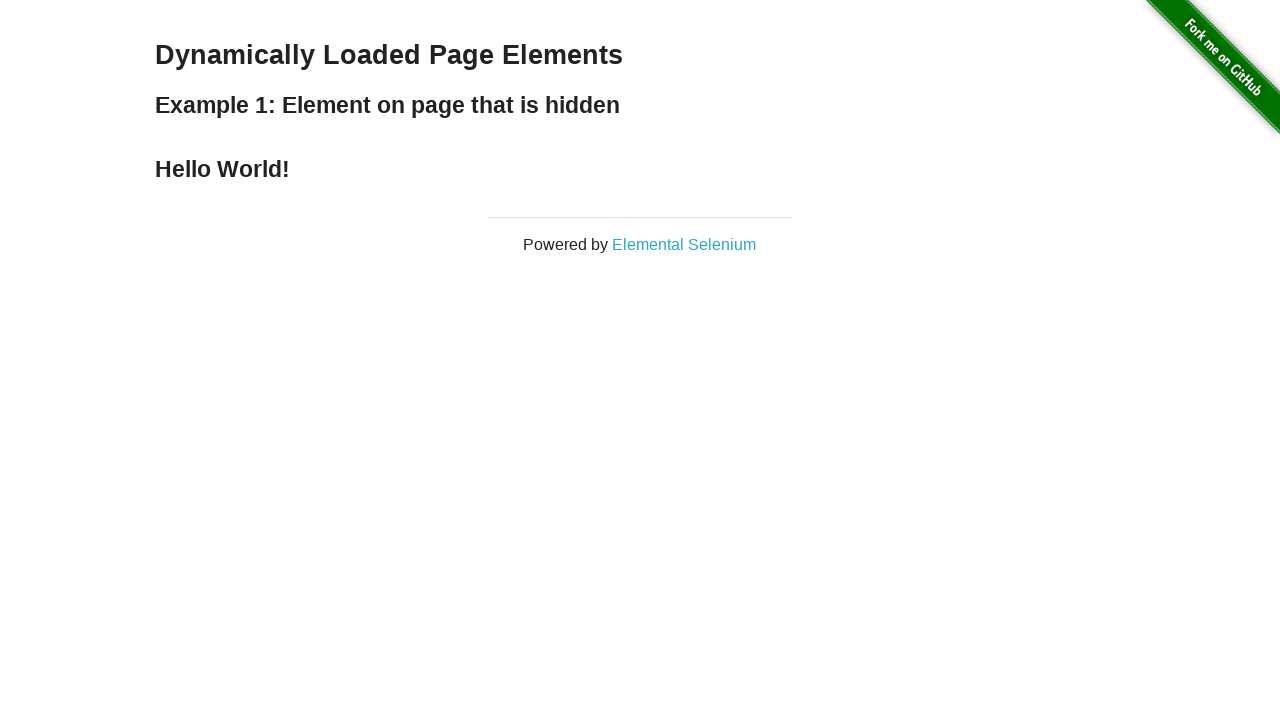

Verified loaded text is 'Hello World!'
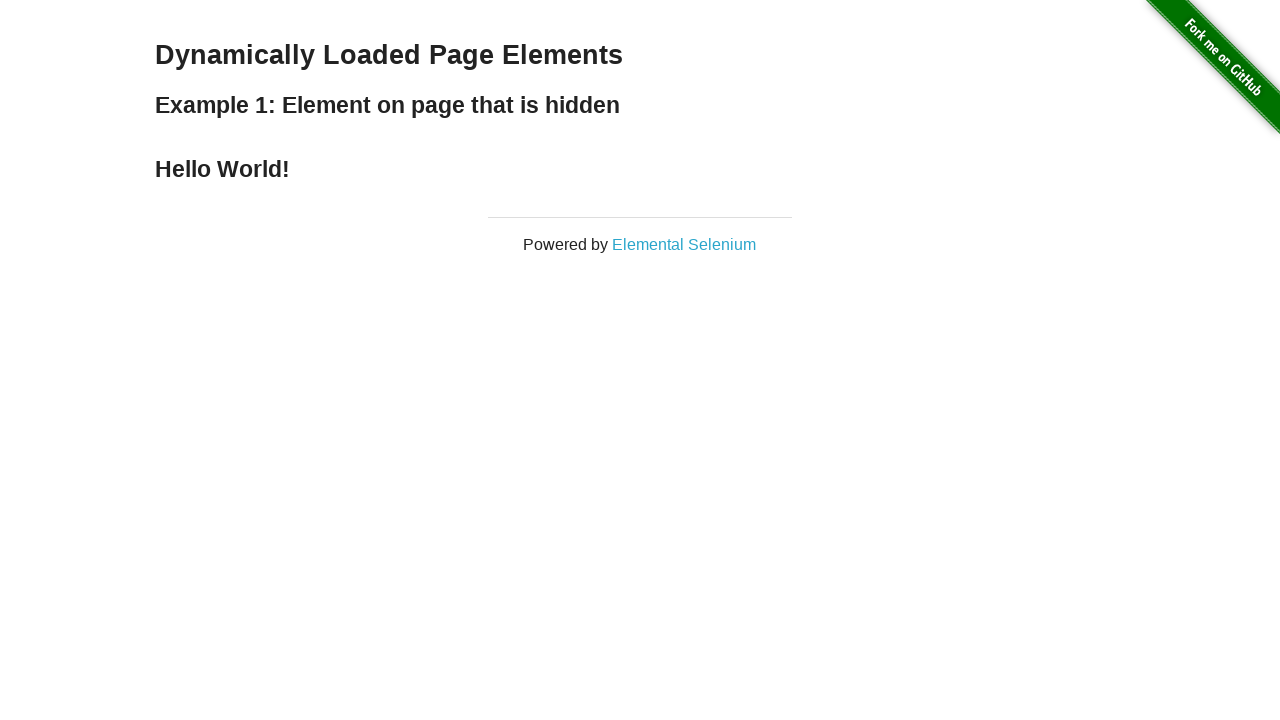

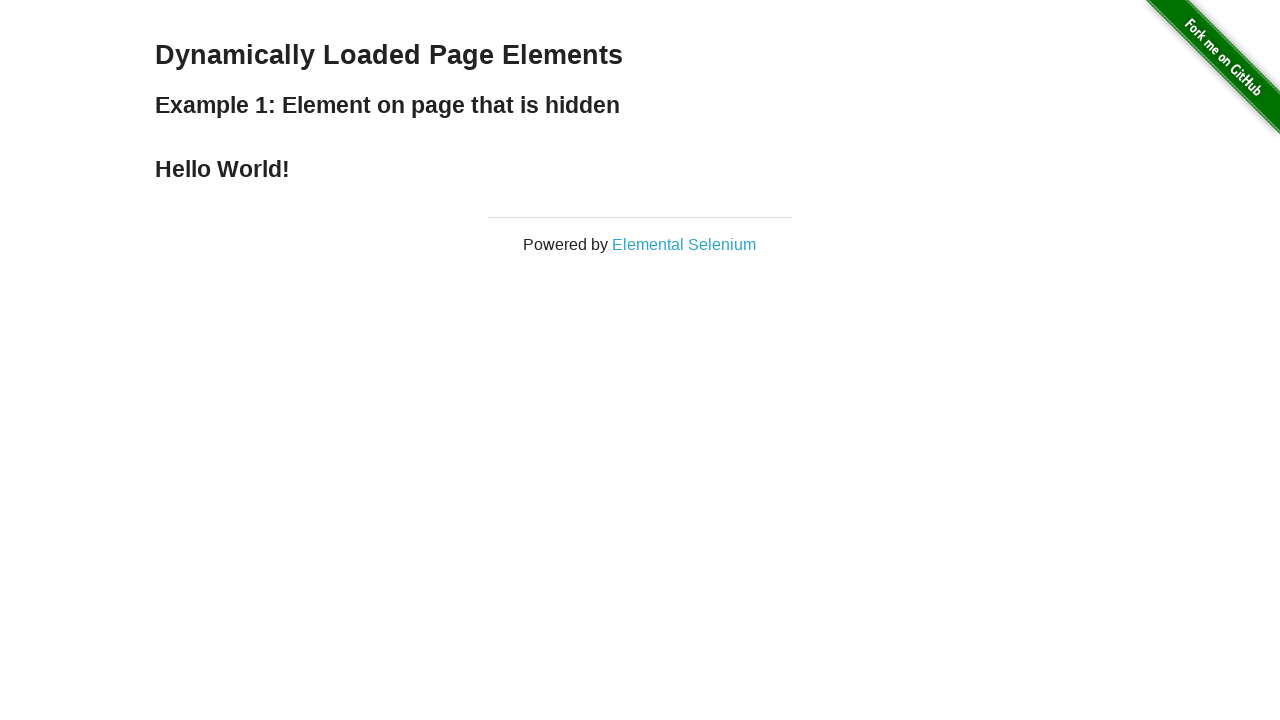